Tests an e-commerce shopping cart workflow by adding specific items to cart, applying a promo code, and proceeding through checkout with country selection

Starting URL: https://rahulshettyacademy.com/seleniumPractise

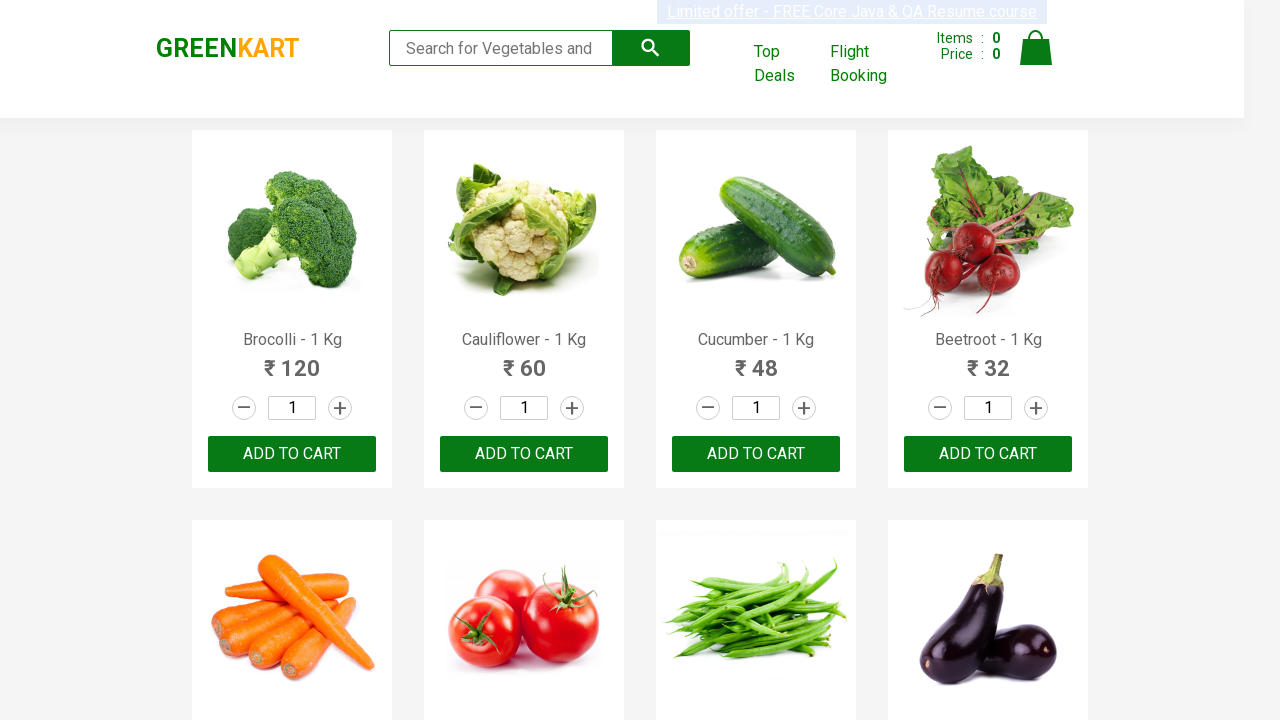

Waited for products to load on the page
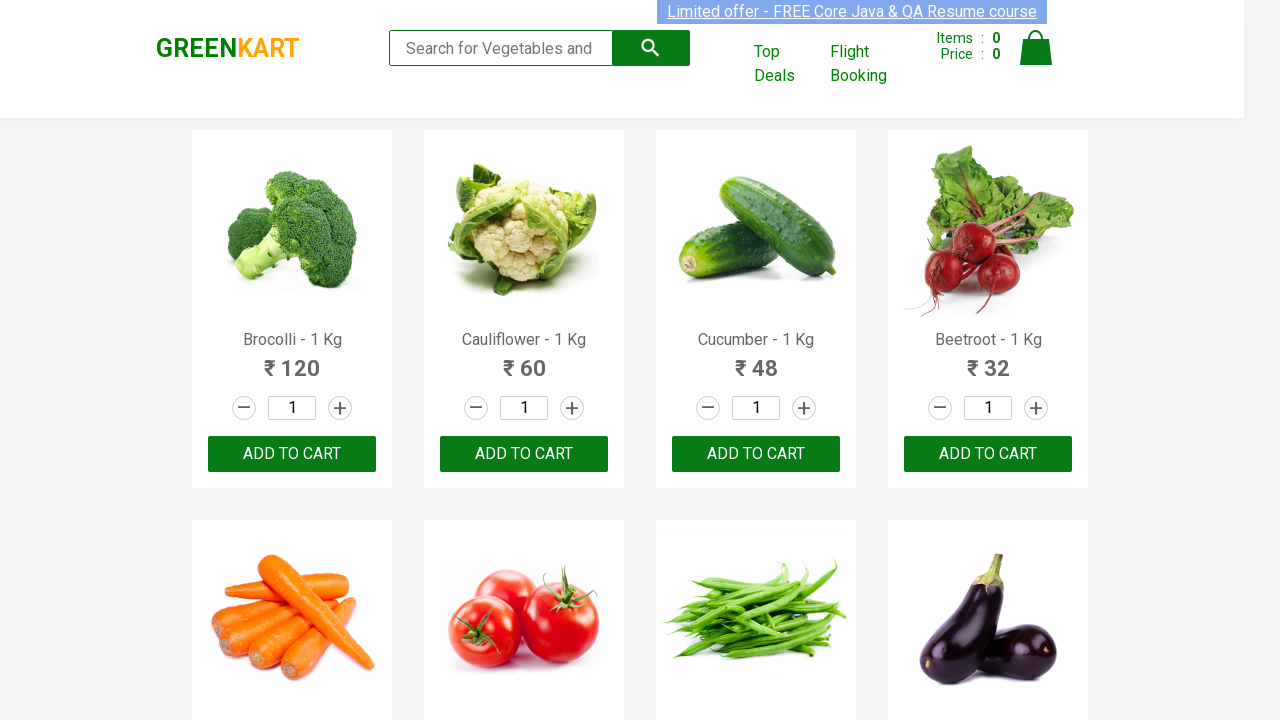

Retrieved all product names from the page
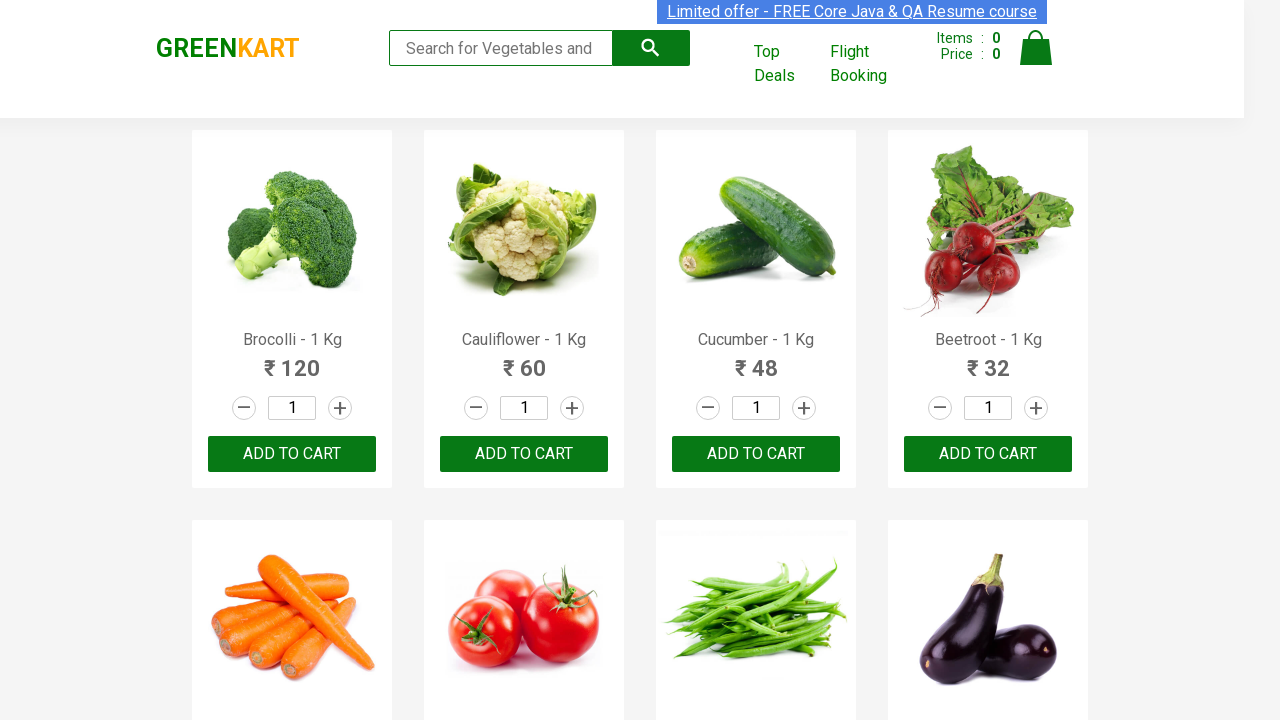

Retrieved all 'Add to Cart' buttons
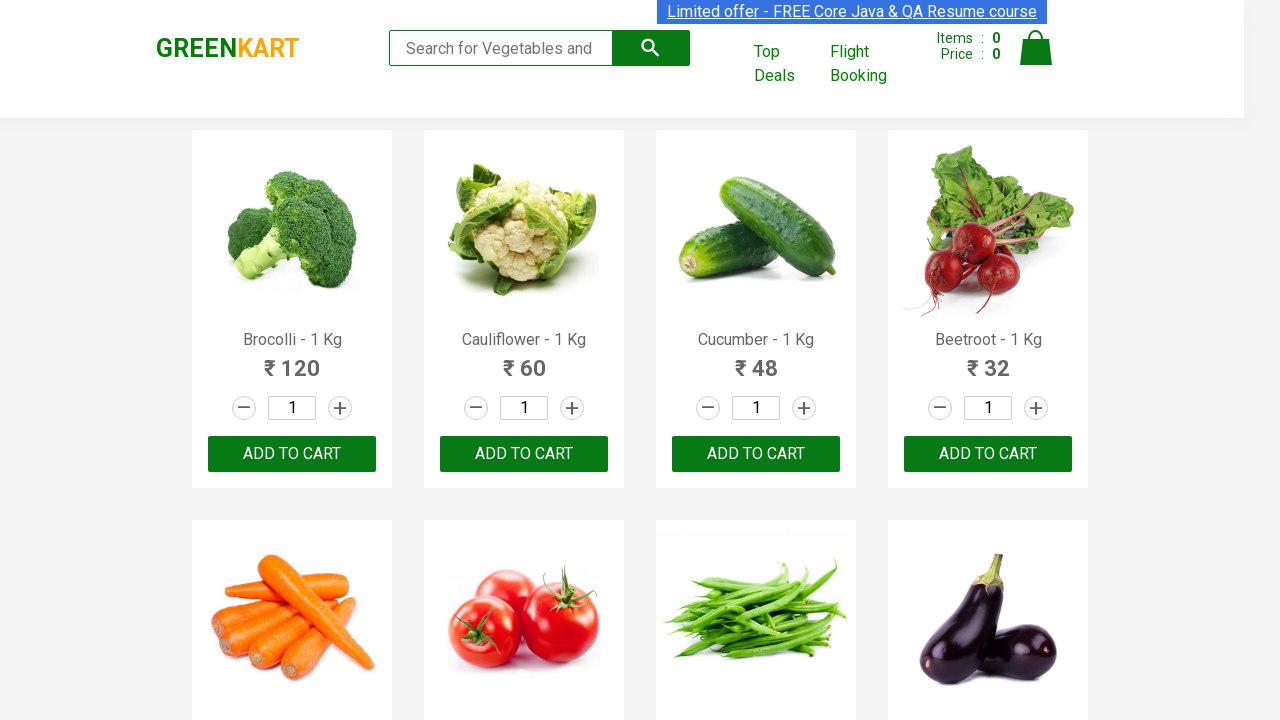

Added 'Beetroot' to cart at (988, 454) on xpath=//div[@class='product-action']/button >> nth=3
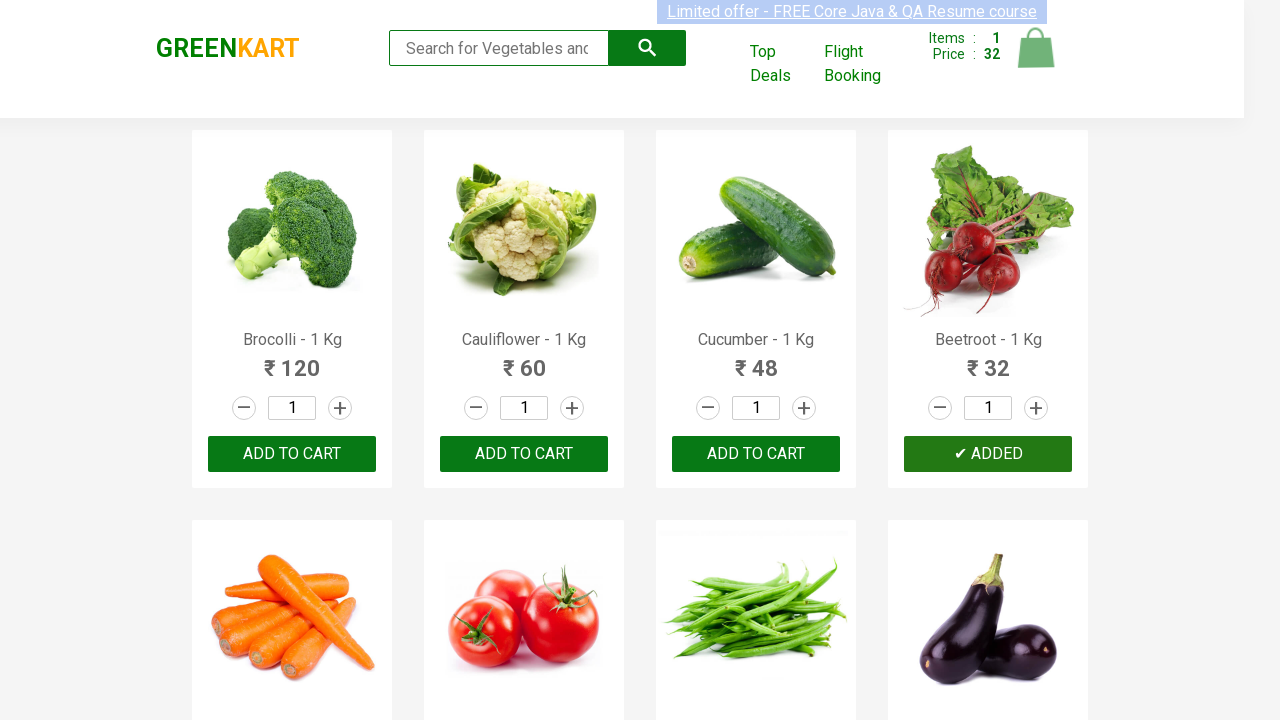

Added 'Apple' to cart at (756, 360) on xpath=//div[@class='product-action']/button >> nth=14
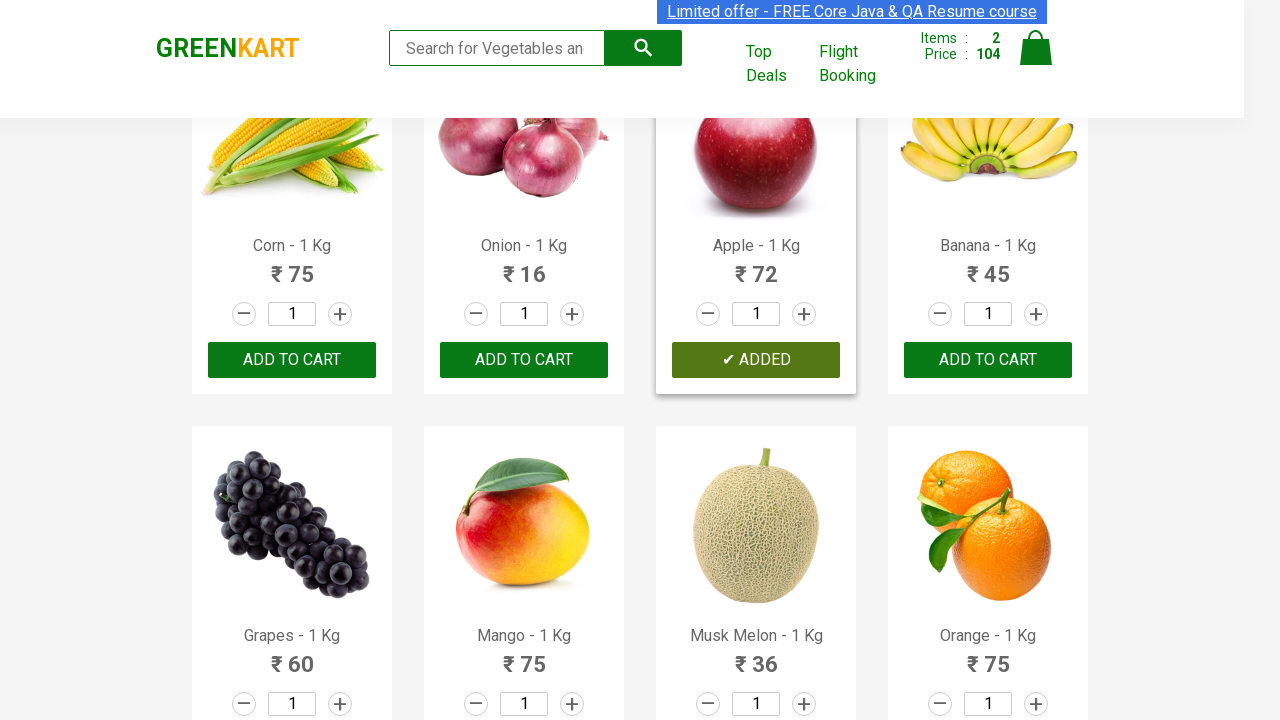

Added 'Banana' to cart at (988, 360) on xpath=//div[@class='product-action']/button >> nth=15
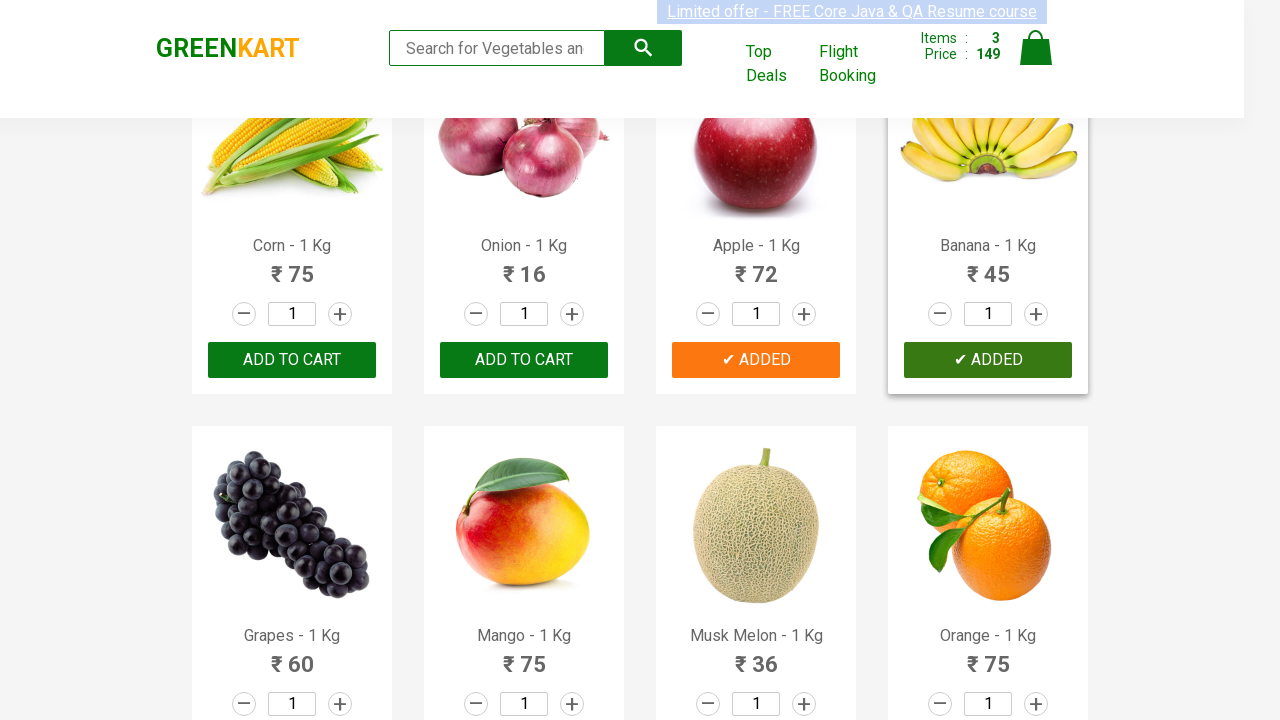

Clicked on the cart icon to view shopping cart at (1036, 48) on img[alt='Cart']
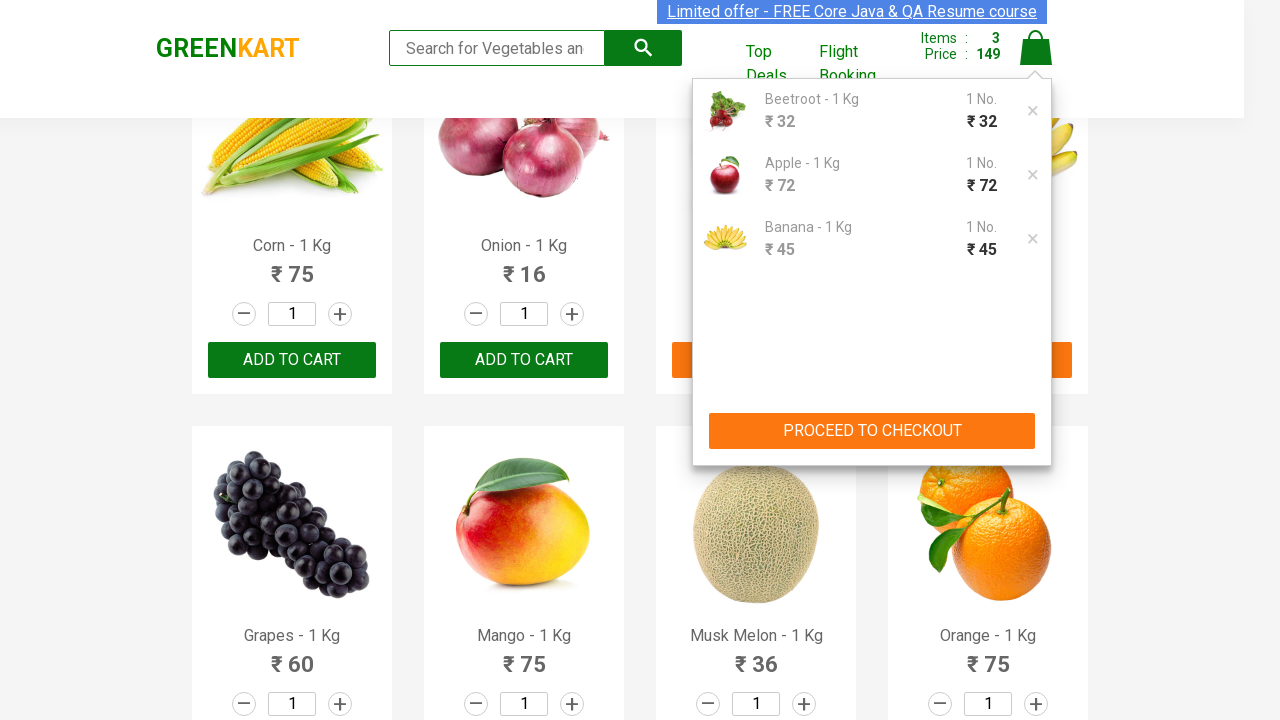

Clicked proceed to checkout button at (872, 431) on xpath=//div[@class='action-block']/button
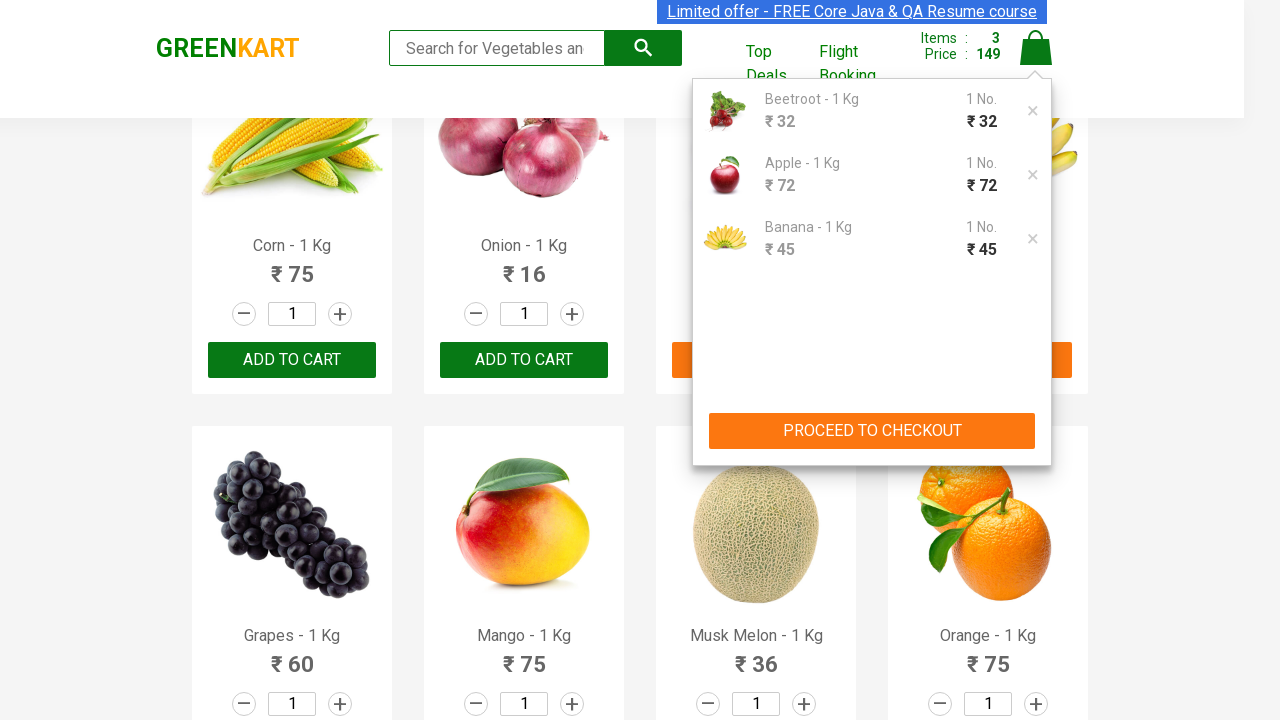

Waited for promo code input field to appear
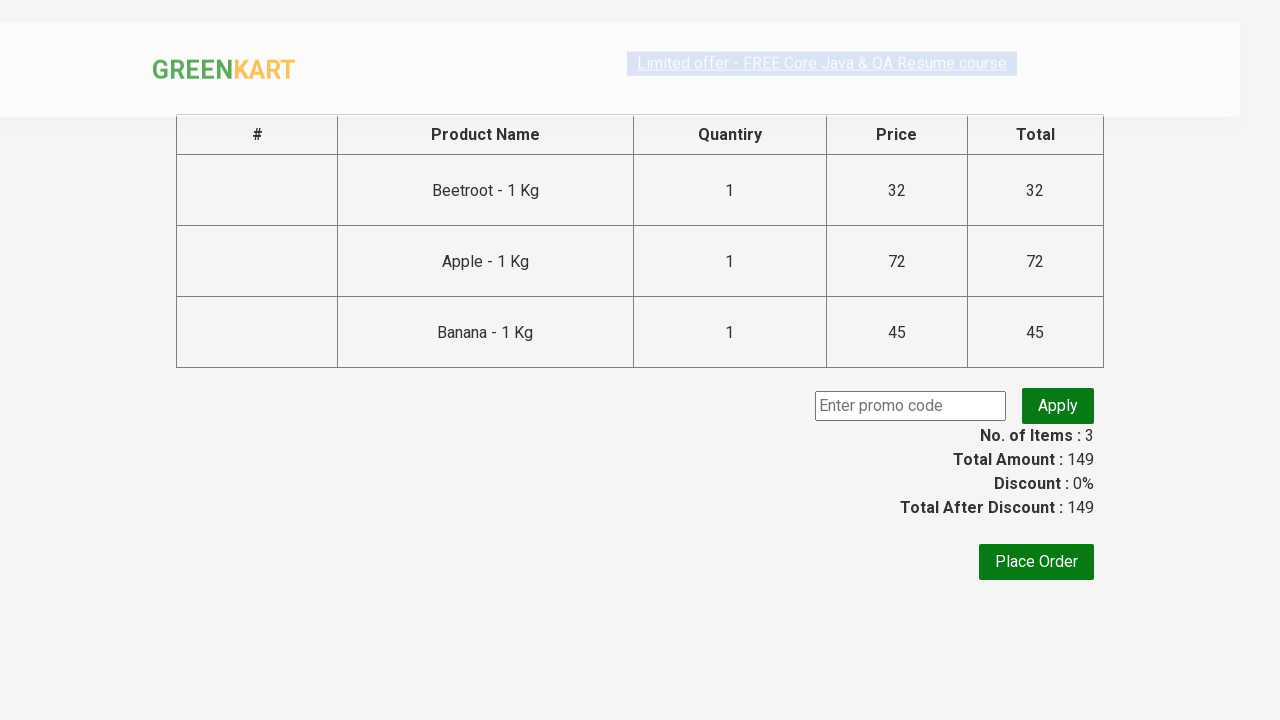

Entered promo code 'rahulshettyacademy' on input.promoCode
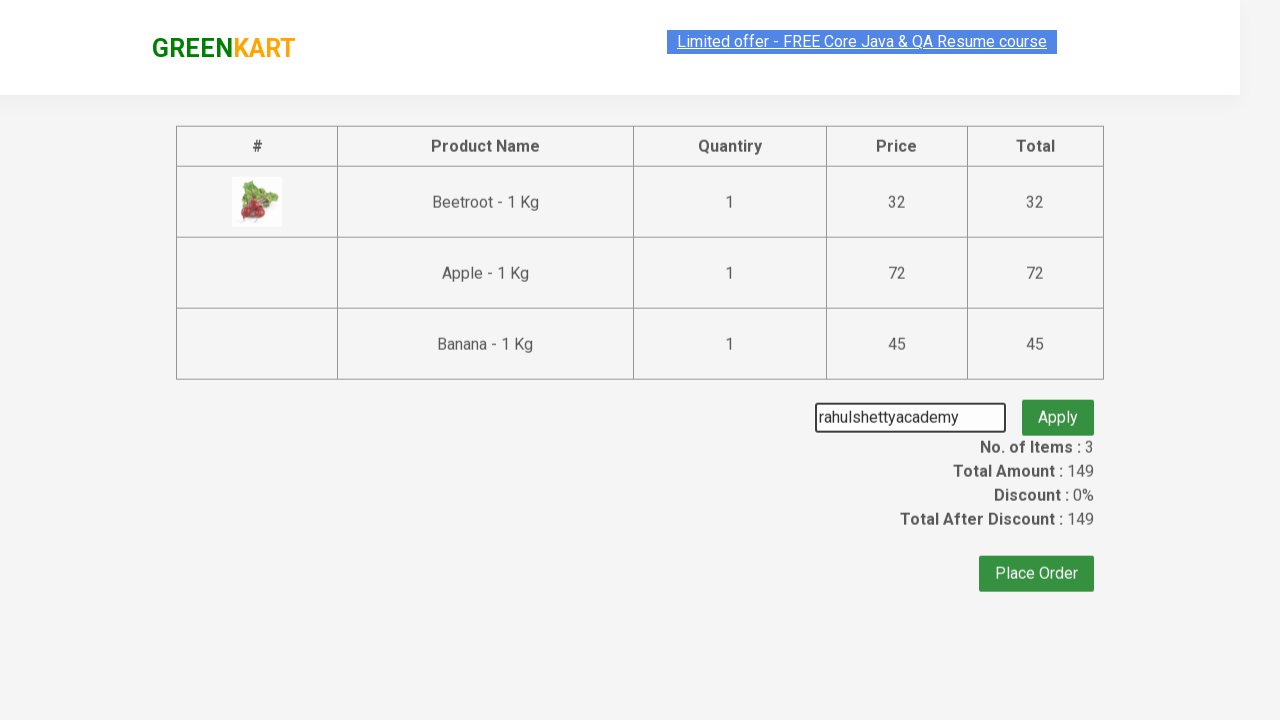

Clicked 'Apply' button to apply the promo code at (1058, 406) on button.promoBtn
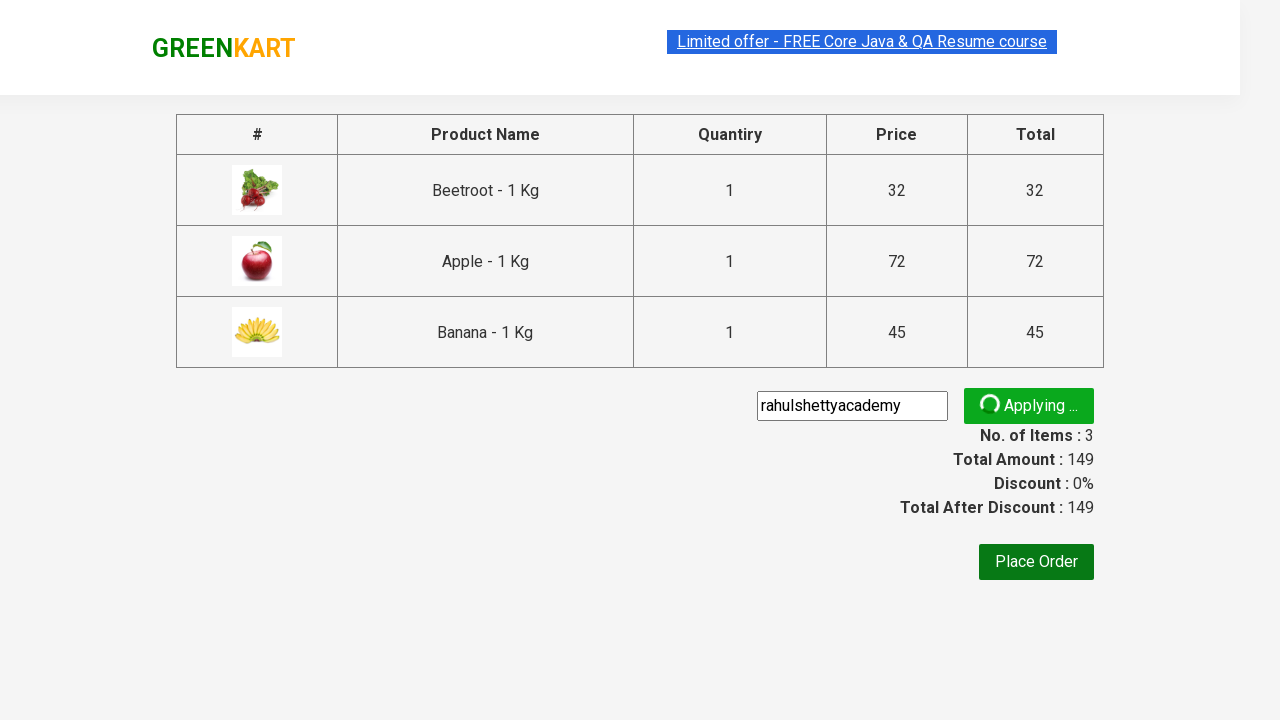

Promo code was successfully applied
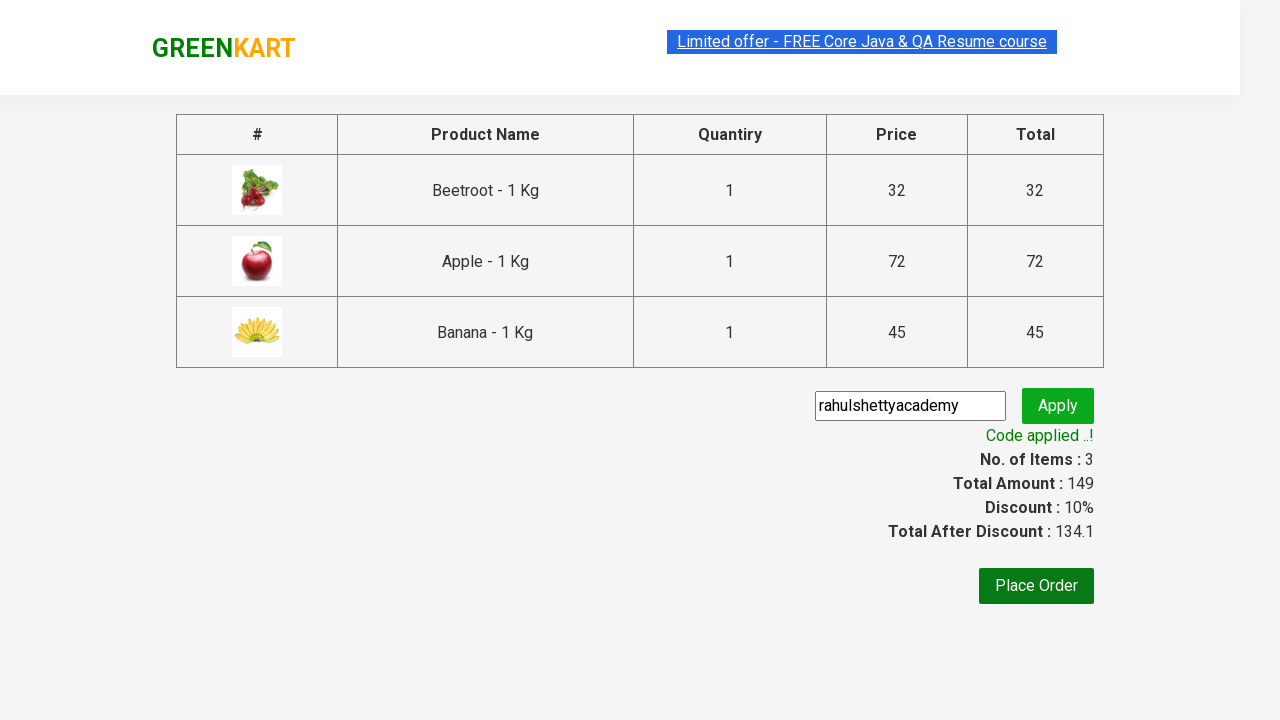

Clicked 'Place Order' button at (1036, 586) on xpath=//button[text()='Place Order']
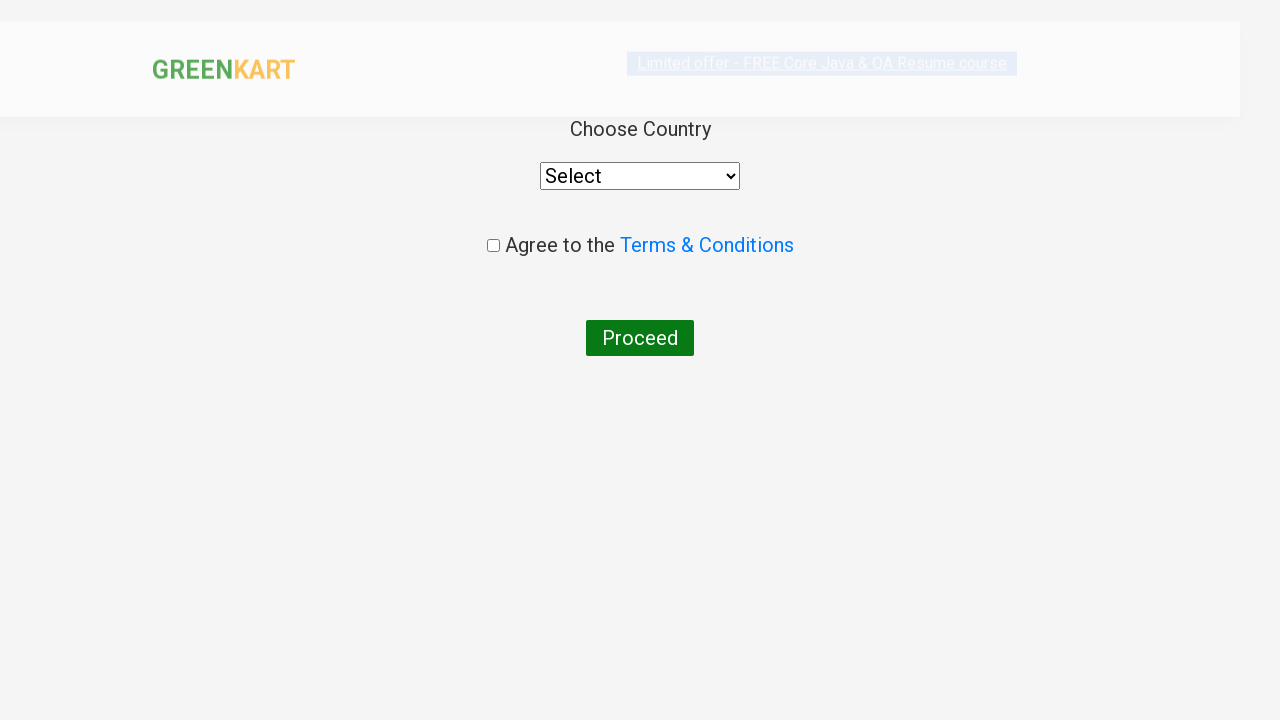

Waited for country selection dropdown to appear
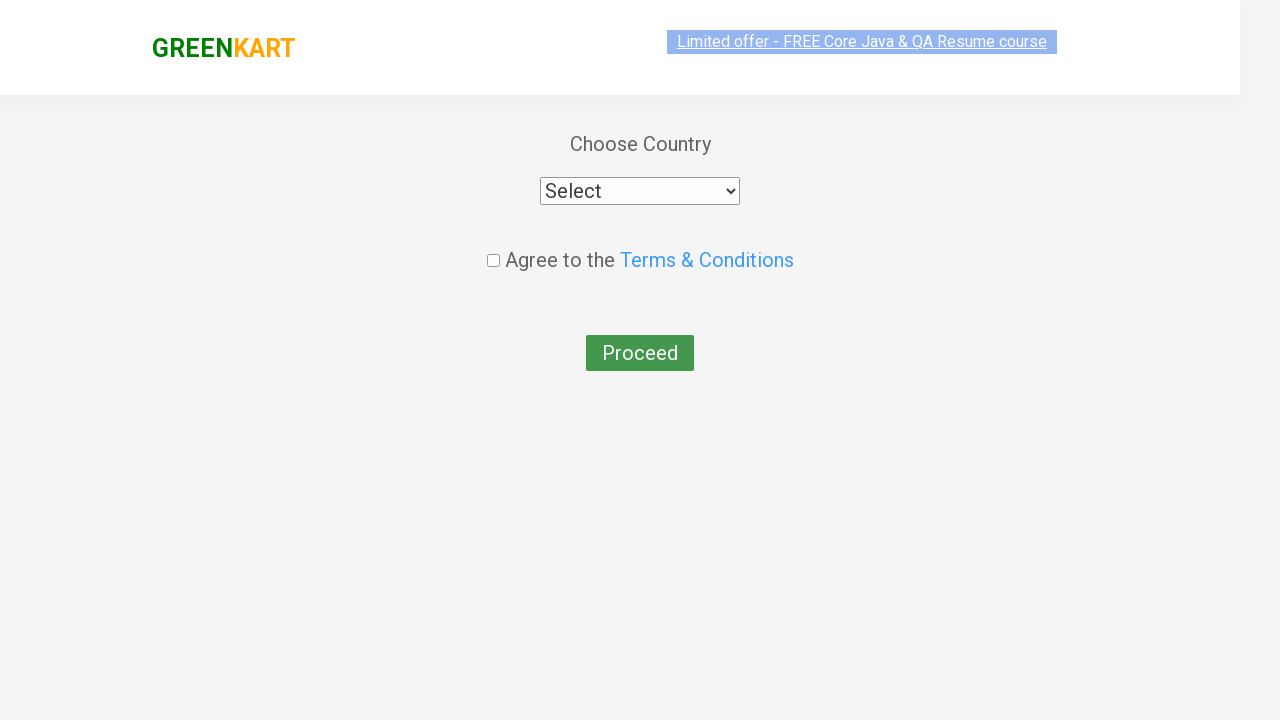

Selected 'United States' as the delivery country on //div[@class='wrapperTwo']/div/select
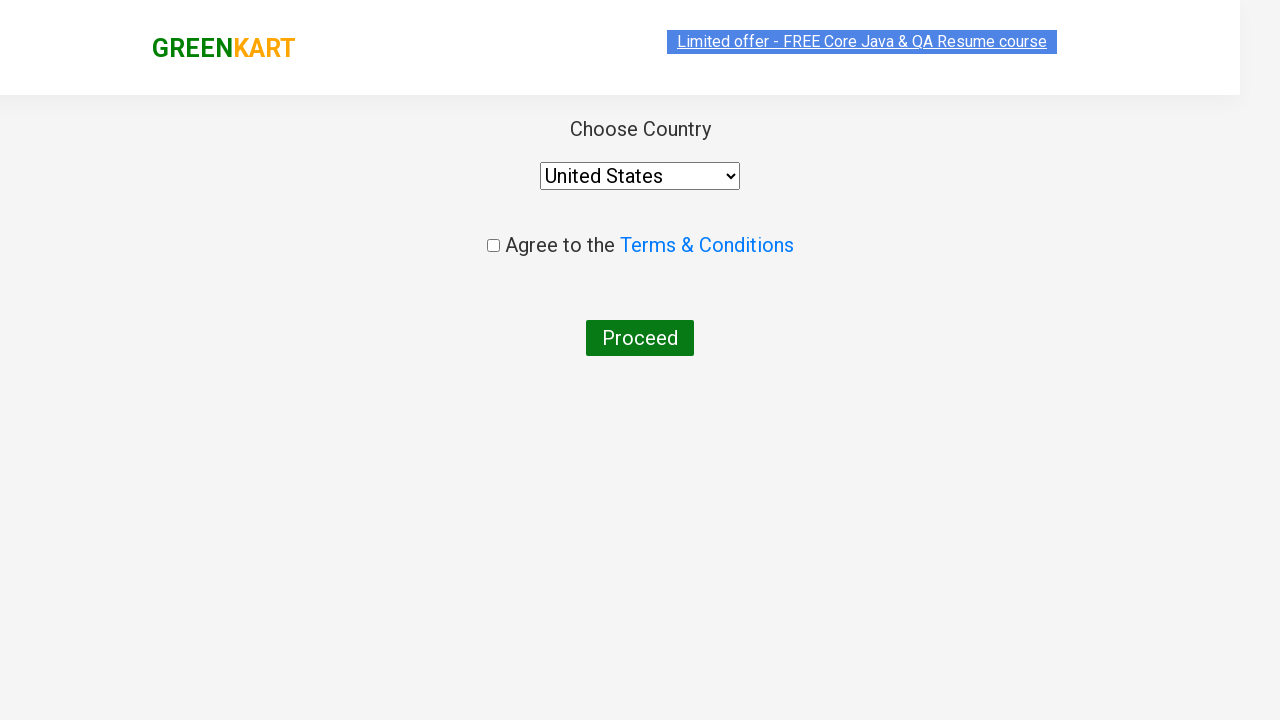

Checked the terms and conditions agreement checkbox at (493, 246) on xpath=//*[@class='chkAgree']
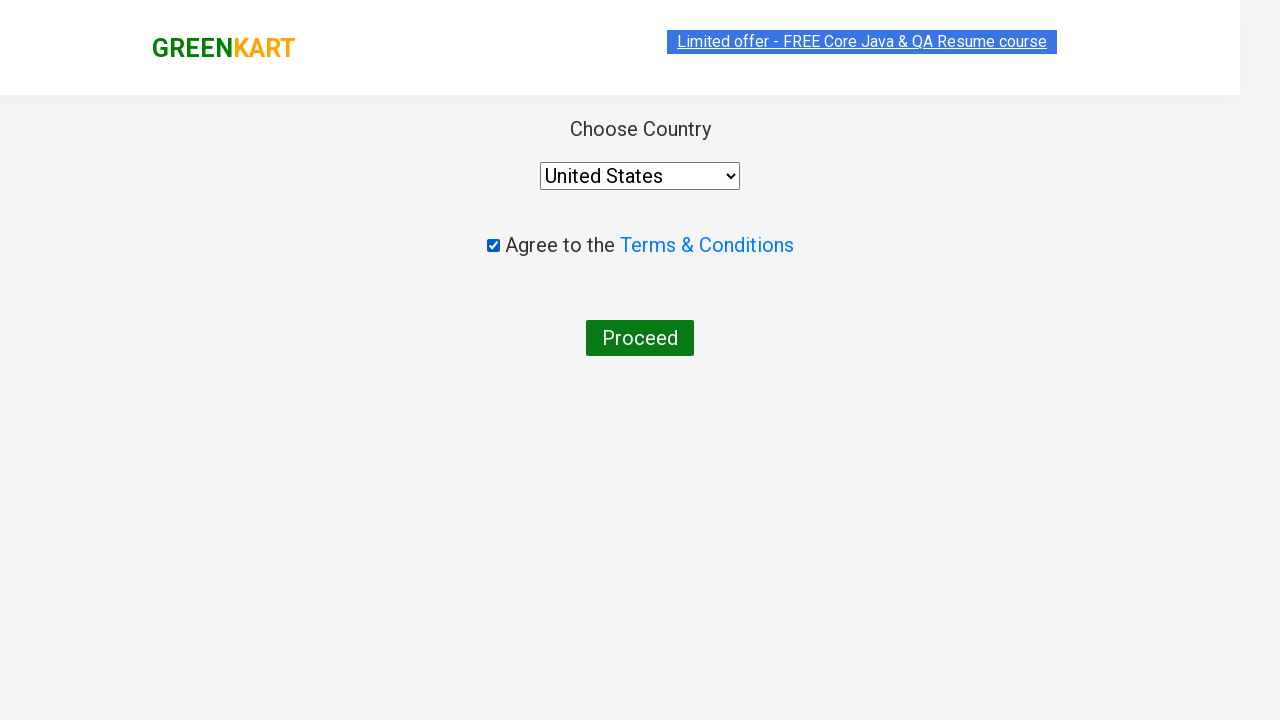

Clicked 'Proceed' button to complete the order at (640, 338) on xpath=//button[text()='Proceed']
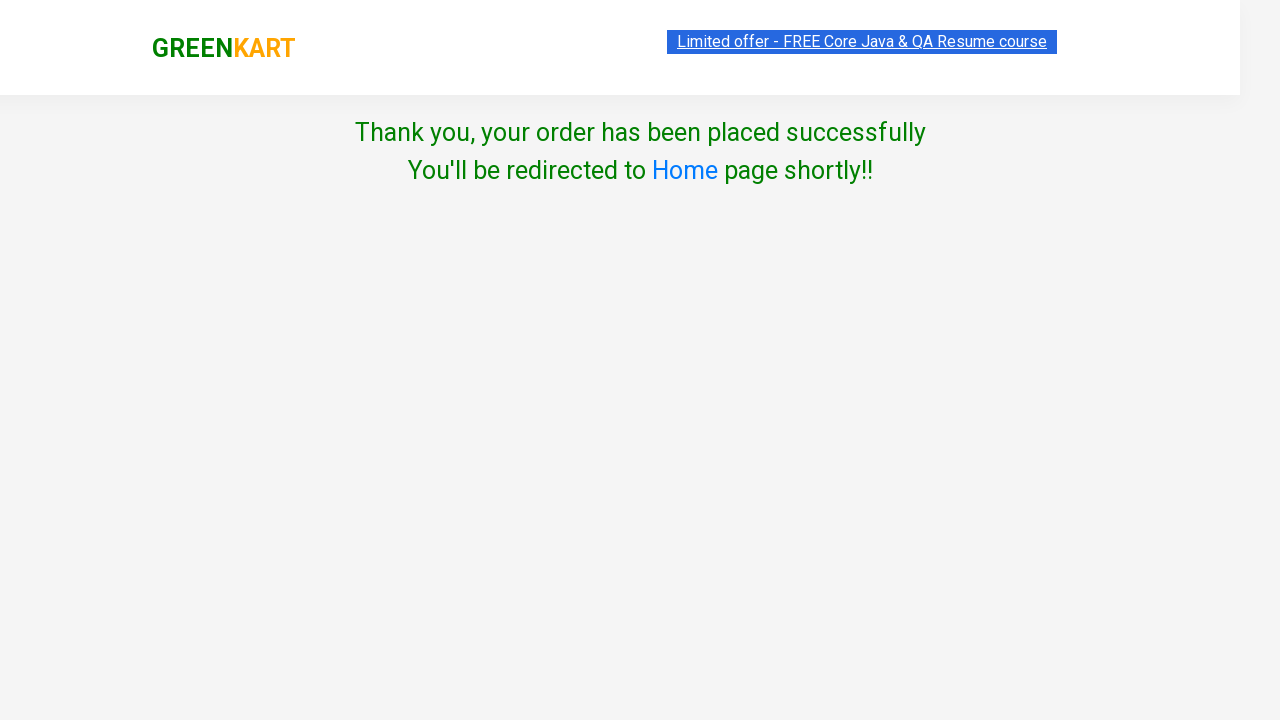

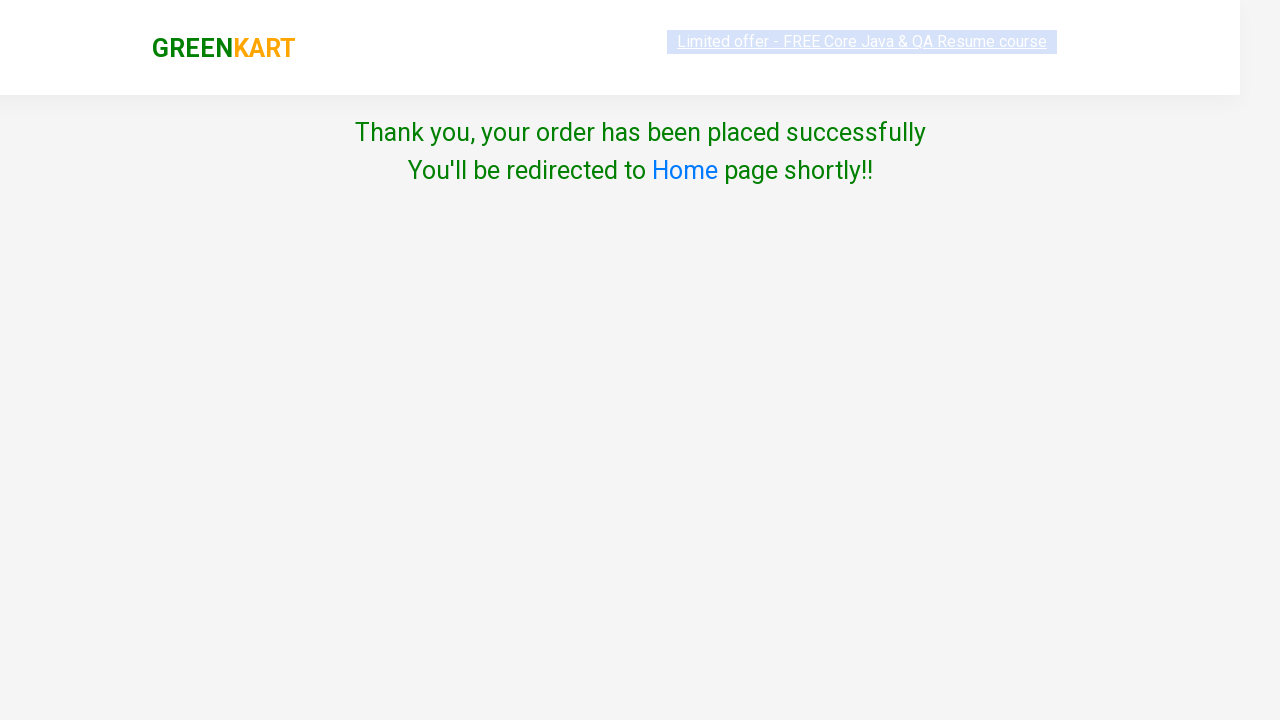